Navigates to the Automation Practice page and verifies that footer links are present in the footer section by locating the footer element and checking for anchor tags.

Starting URL: https://www.rahulshettyacademy.com/AutomationPractice/

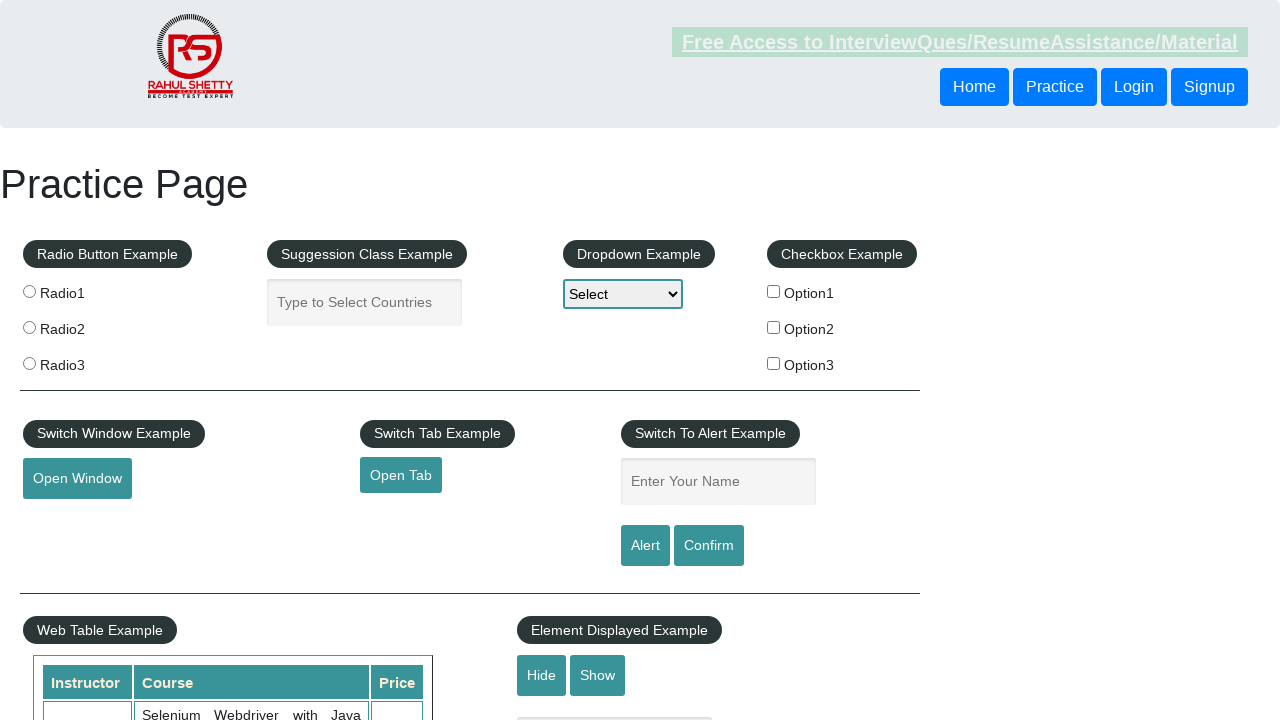

Waited for footer element with id 'gf-BIG' to load
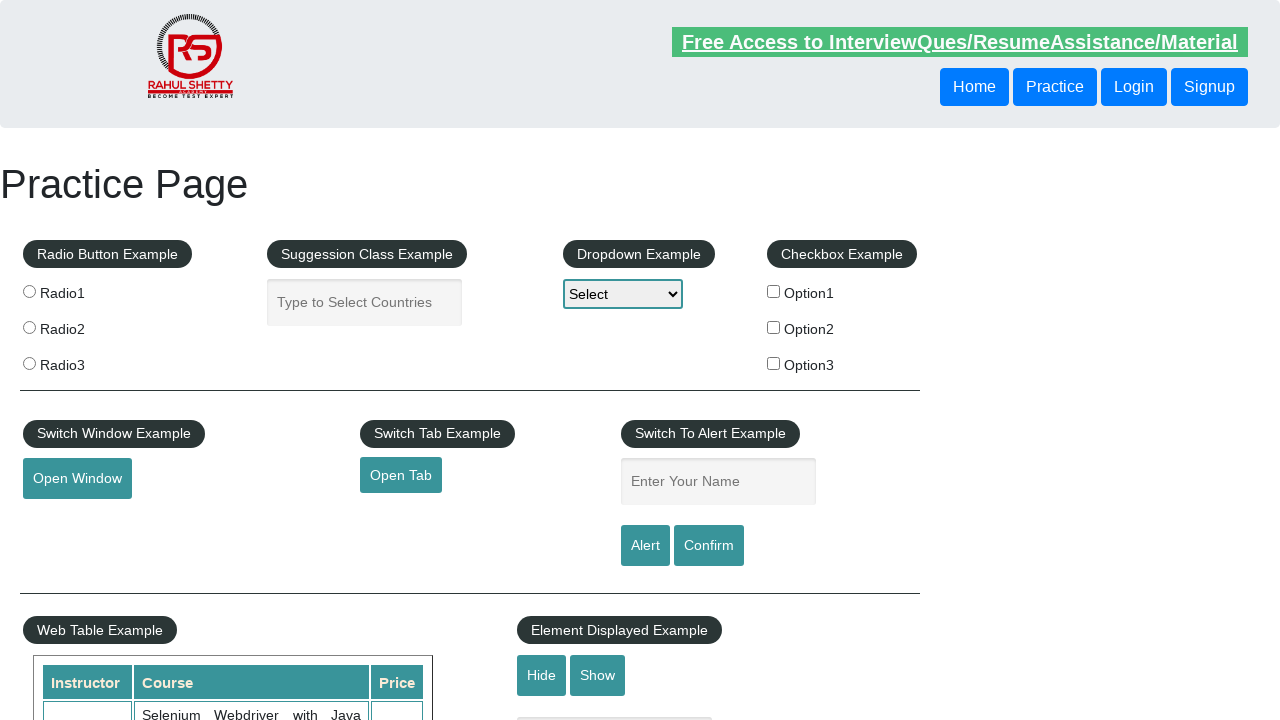

Located all anchor tags within the footer element
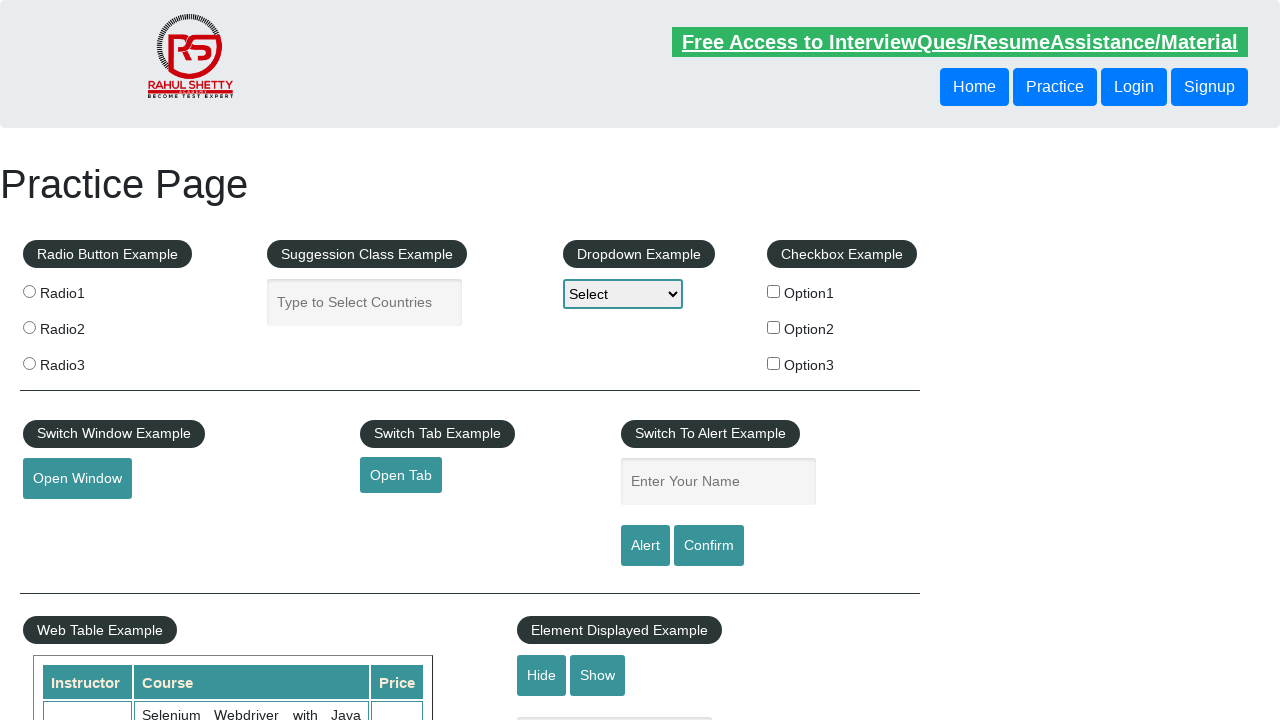

Counted footer links: 20 links found
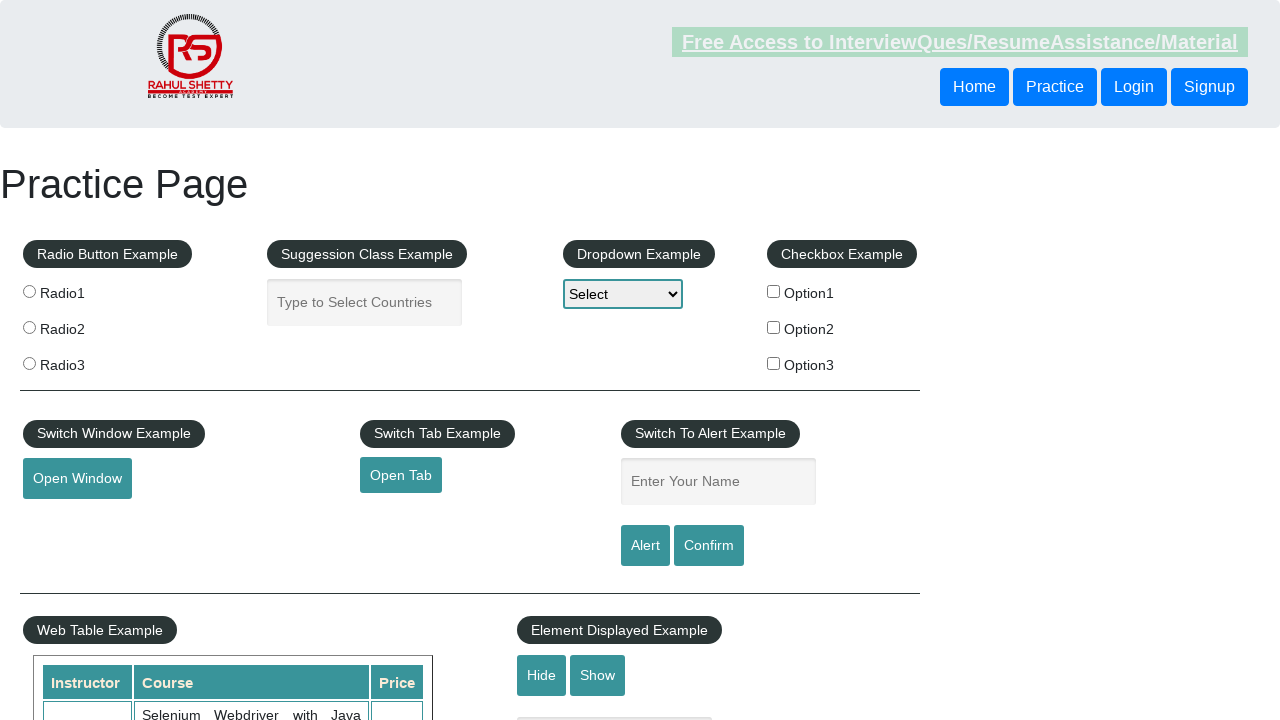

Verified that footer contains at least one link
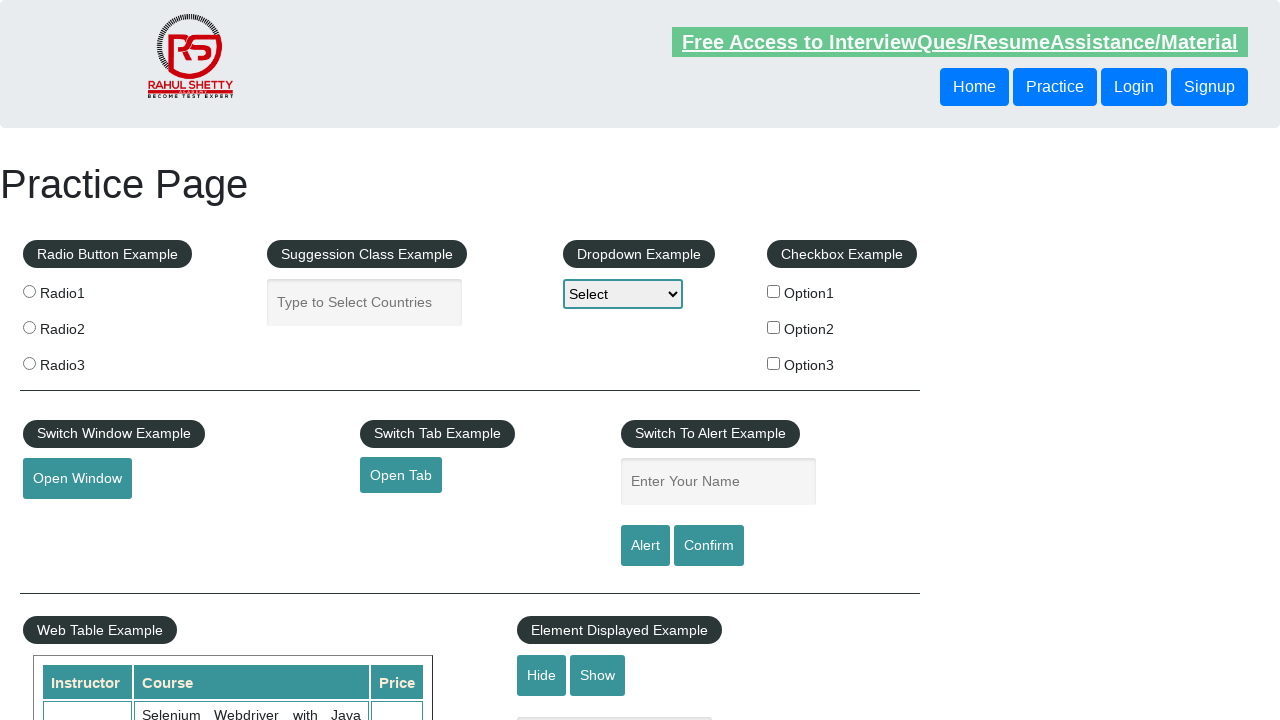

Clicked on the first footer link to verify interactivity at (157, 482) on #gf-BIG >> a >> nth=0
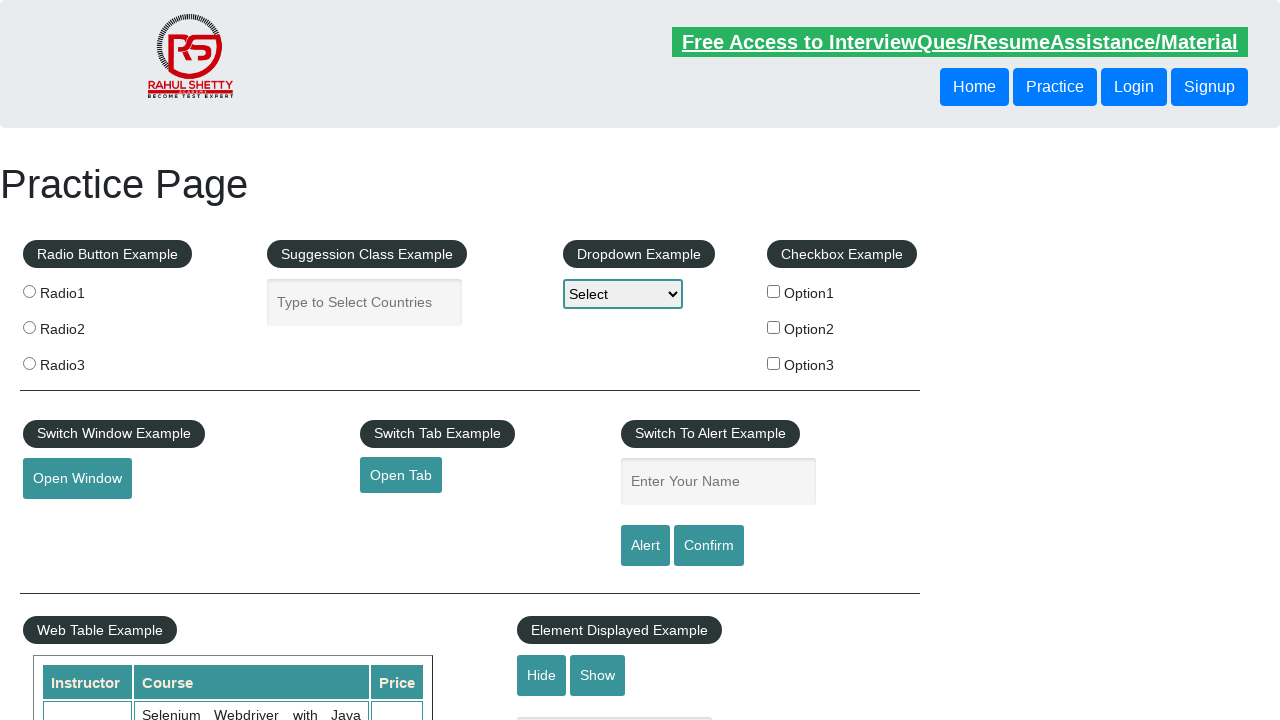

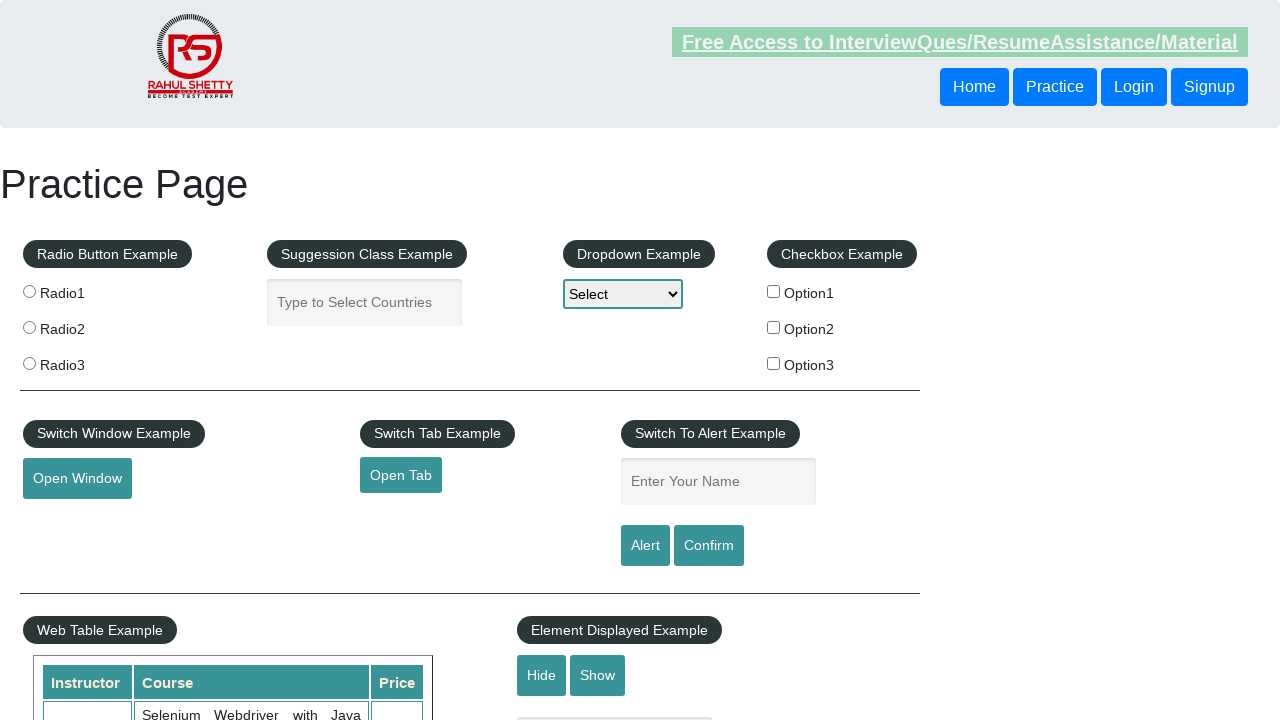